Navigates to the Interactions page and clicks the Selectable link to navigate to the Selectable page

Starting URL: https://demoqa.com/interaction

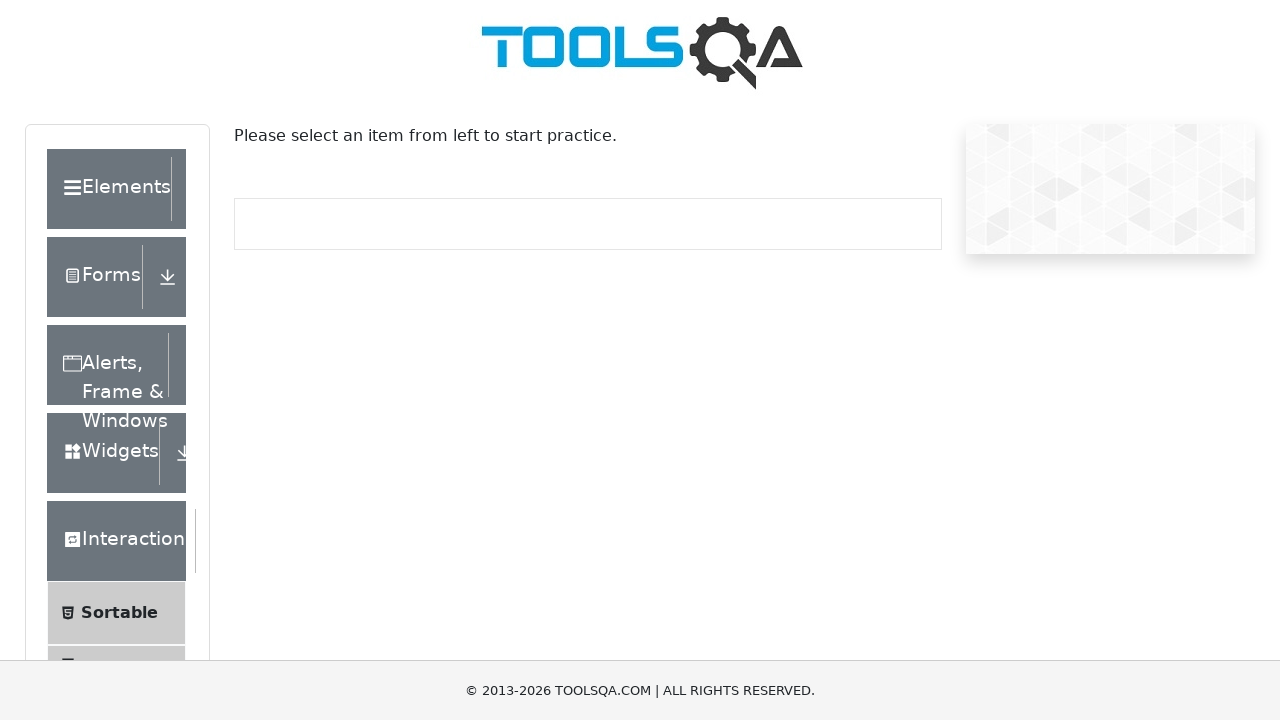

Clicked on Selectable link in the Interactions menu at (112, 360) on text=Selectable
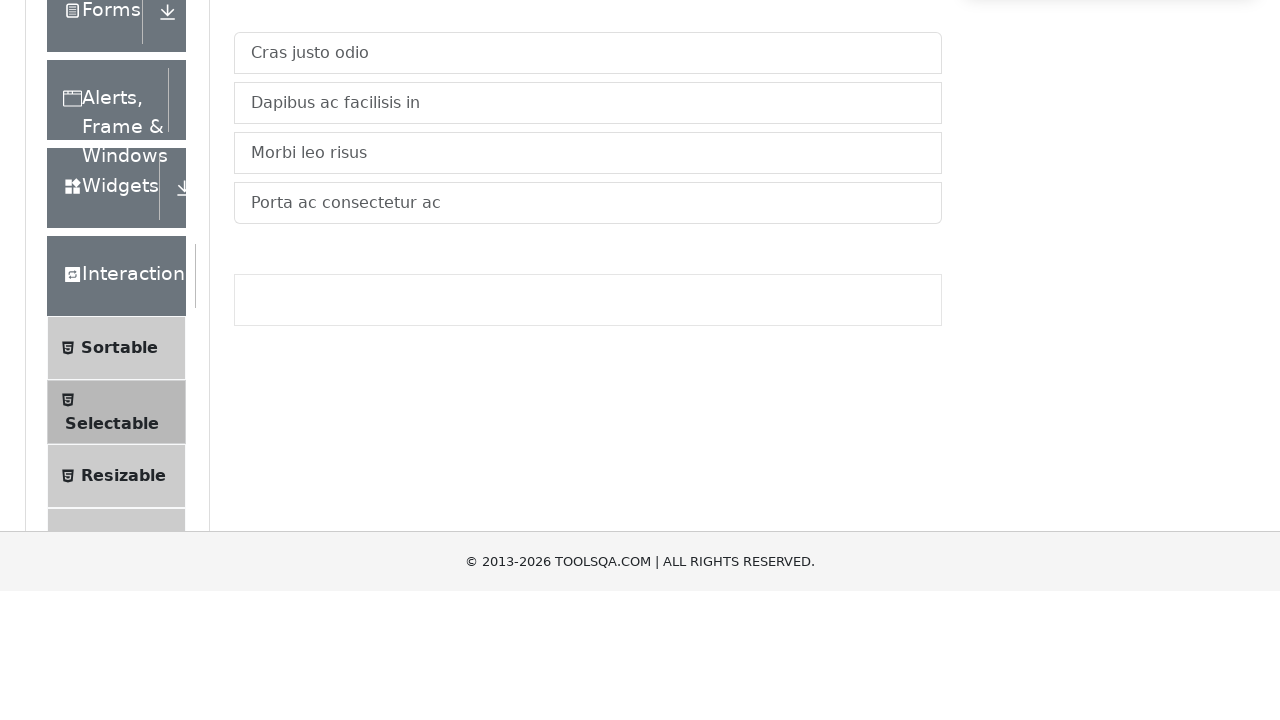

Successfully navigated to Selectable page
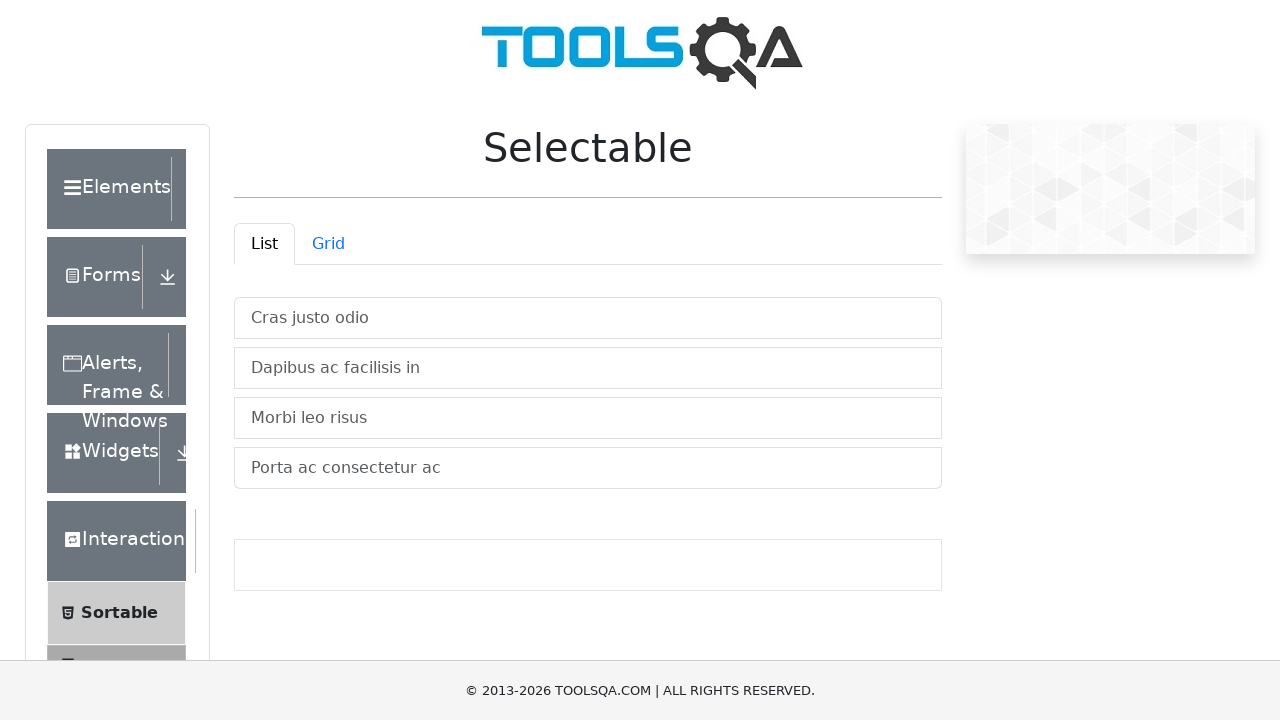

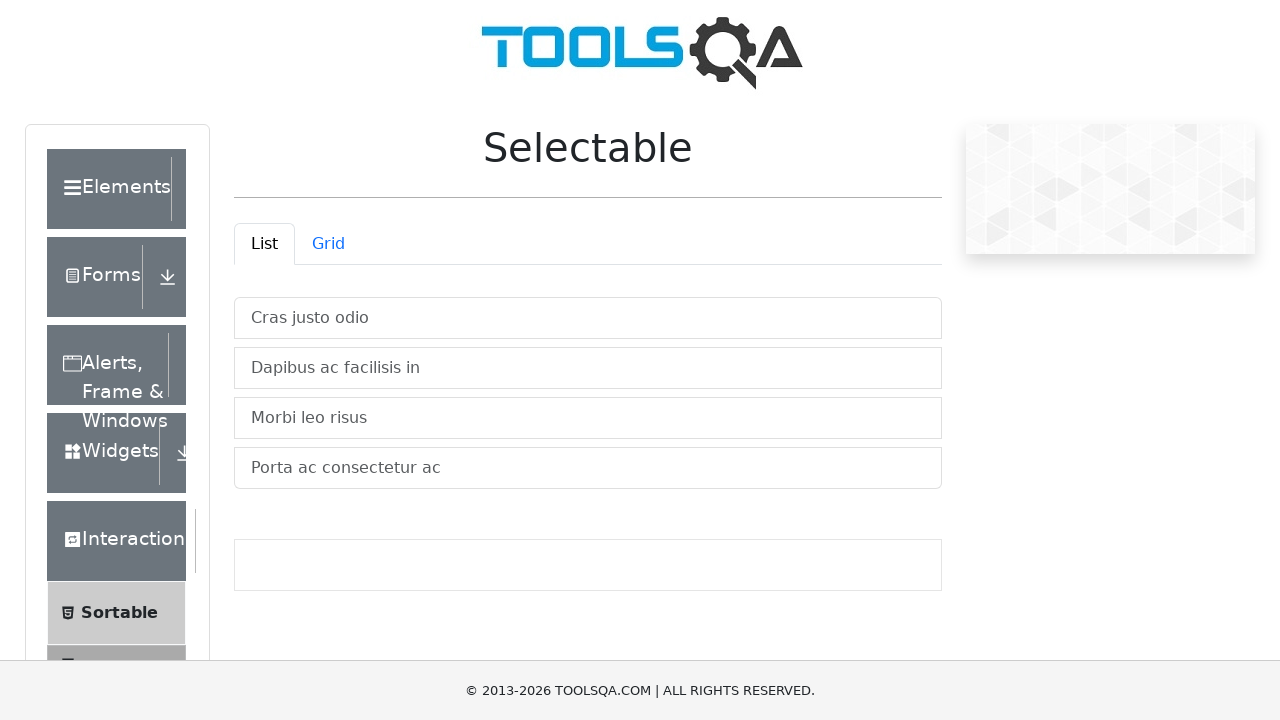